Tests that clicking the INICIO button in the header redirects to the home page

Starting URL: https://vivo-front-4a6f.vercel.app/

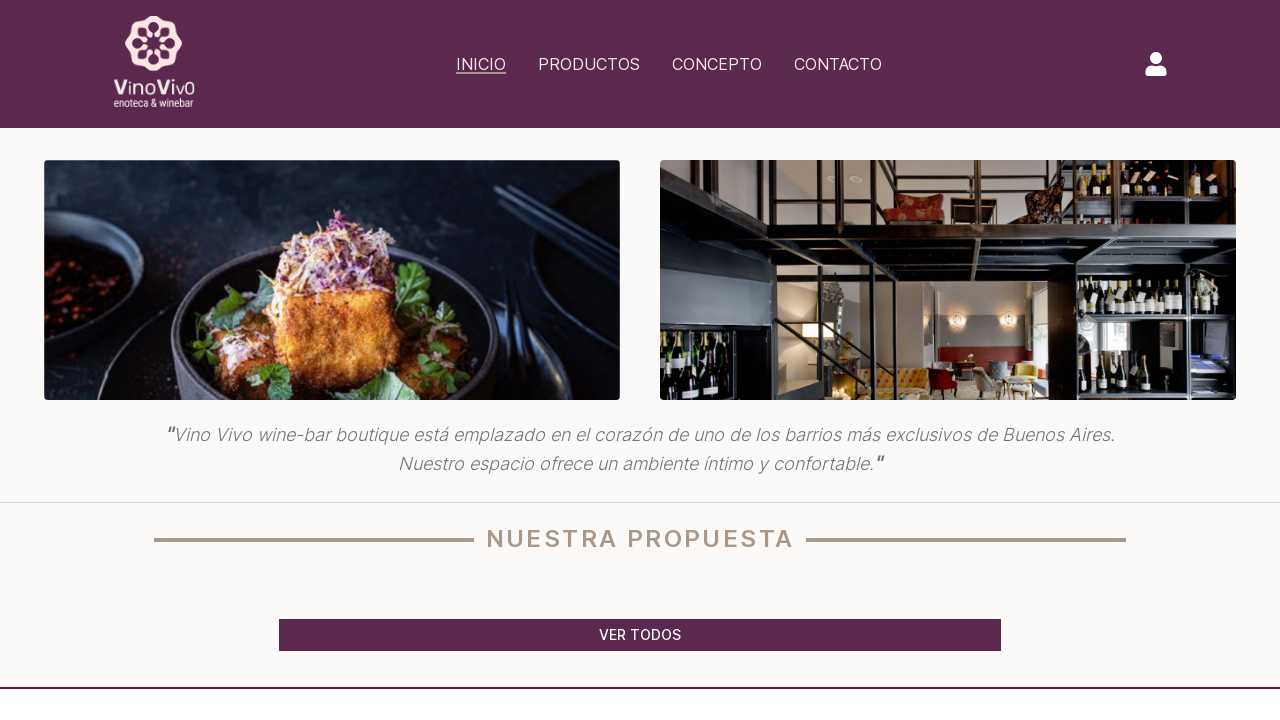

Clicked INICIO button in header at (481, 73) on xpath=//span[normalize-space()='INICIO']
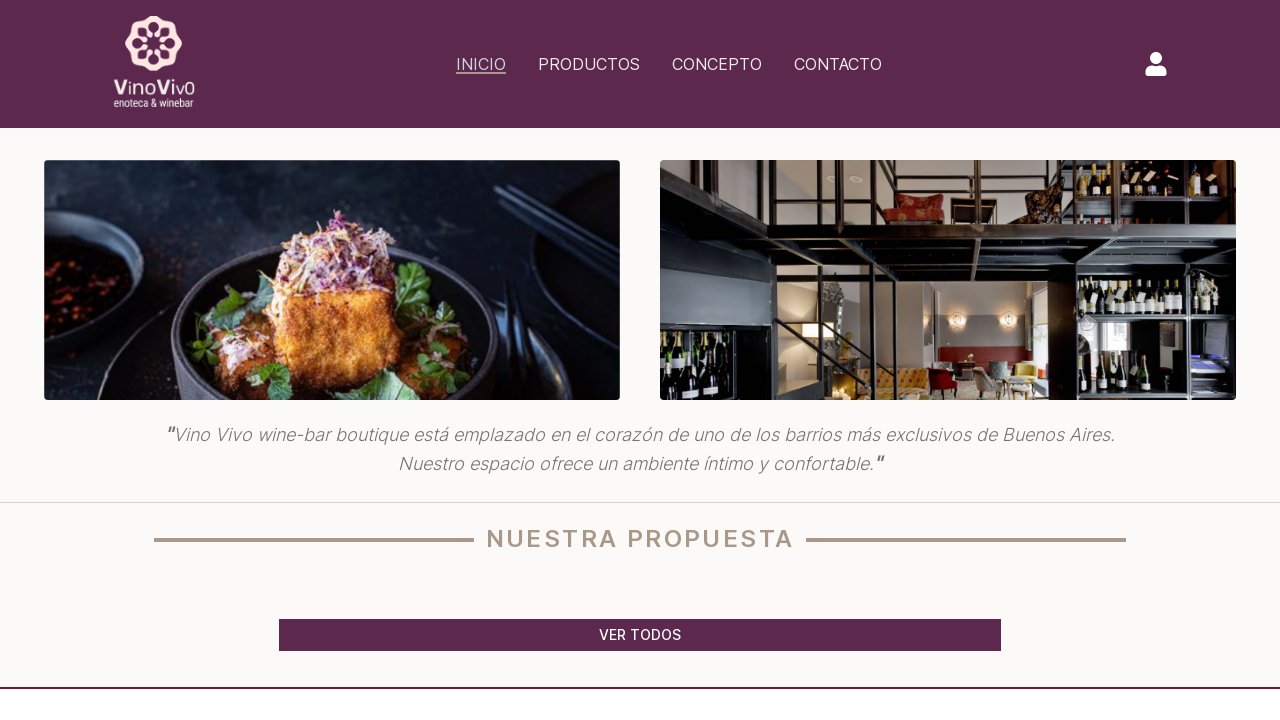

Page redirected to home page URL
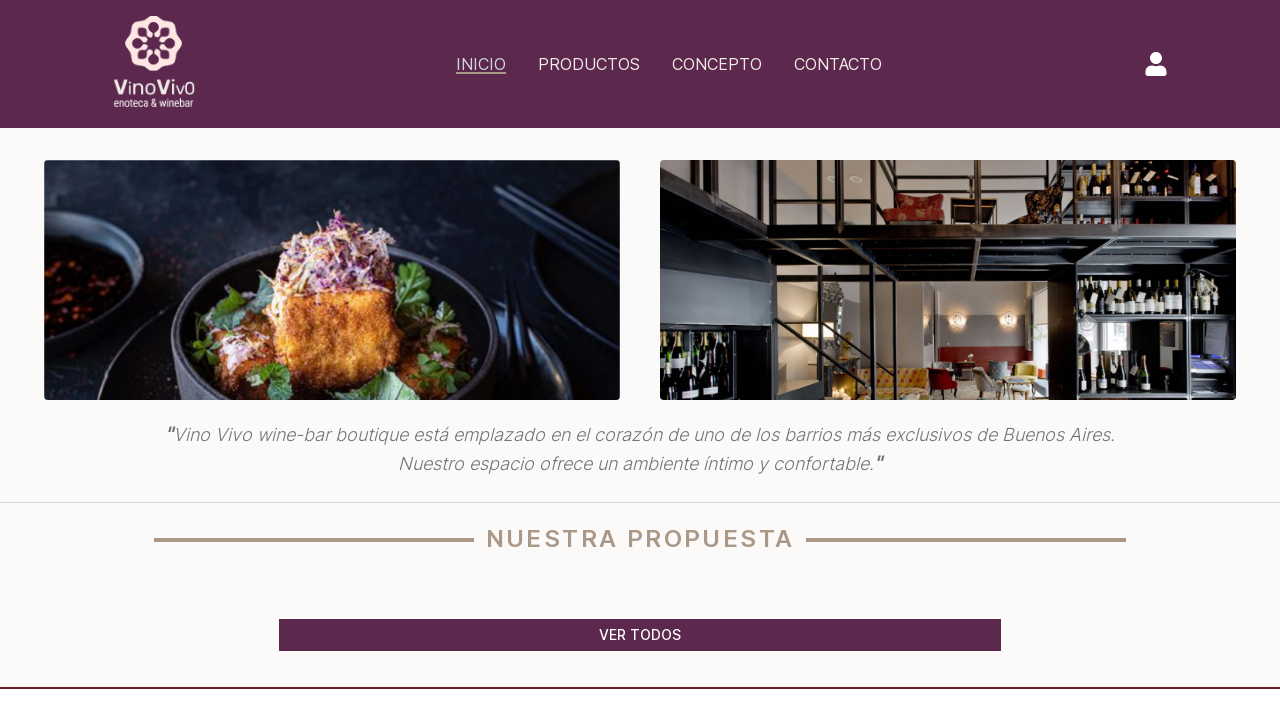

Verified current URL matches home page URL
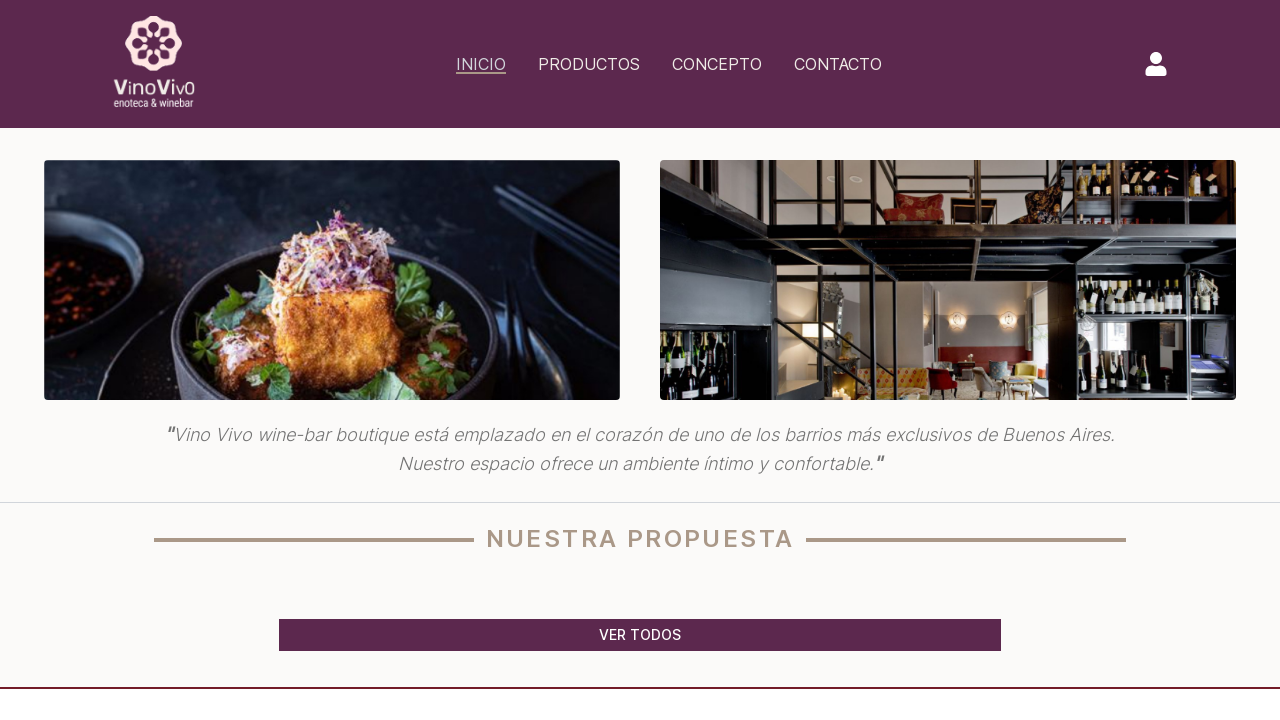

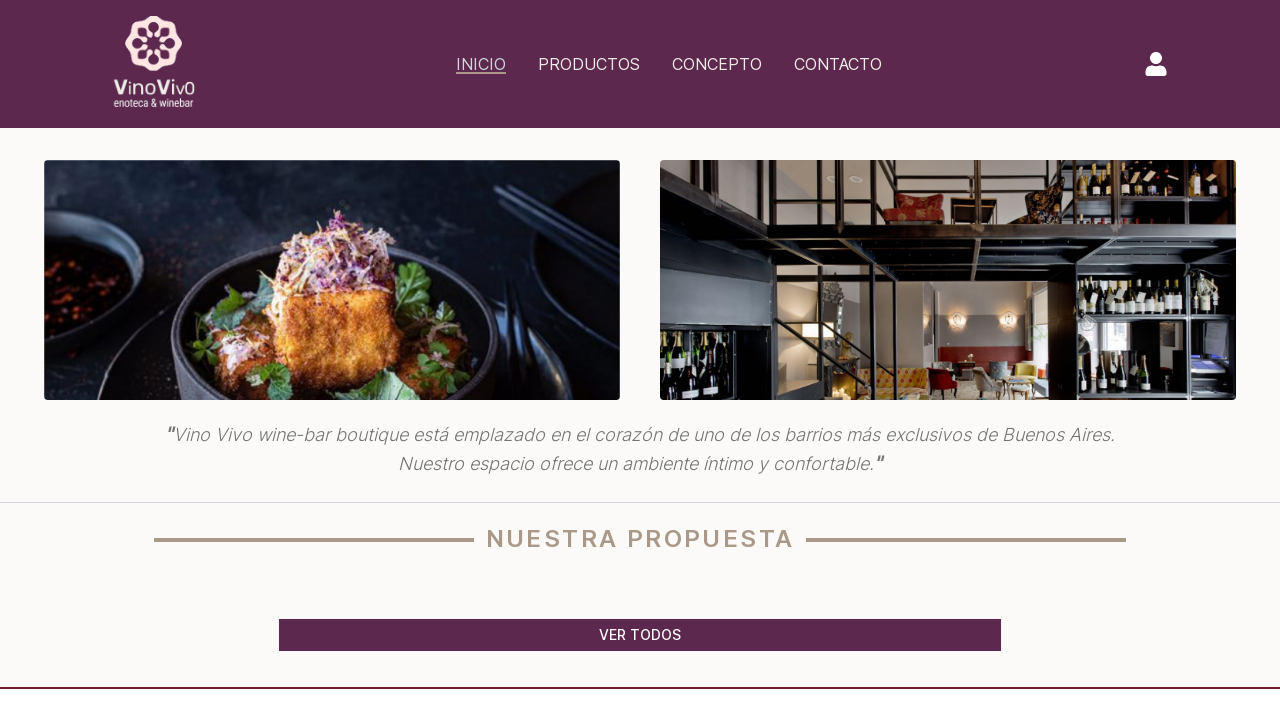